Tests jQuery UI dropdown selection by clicking on the dropdown and selecting item '19'

Starting URL: http://jqueryui.com/resources/demos/selectmenu/default.html

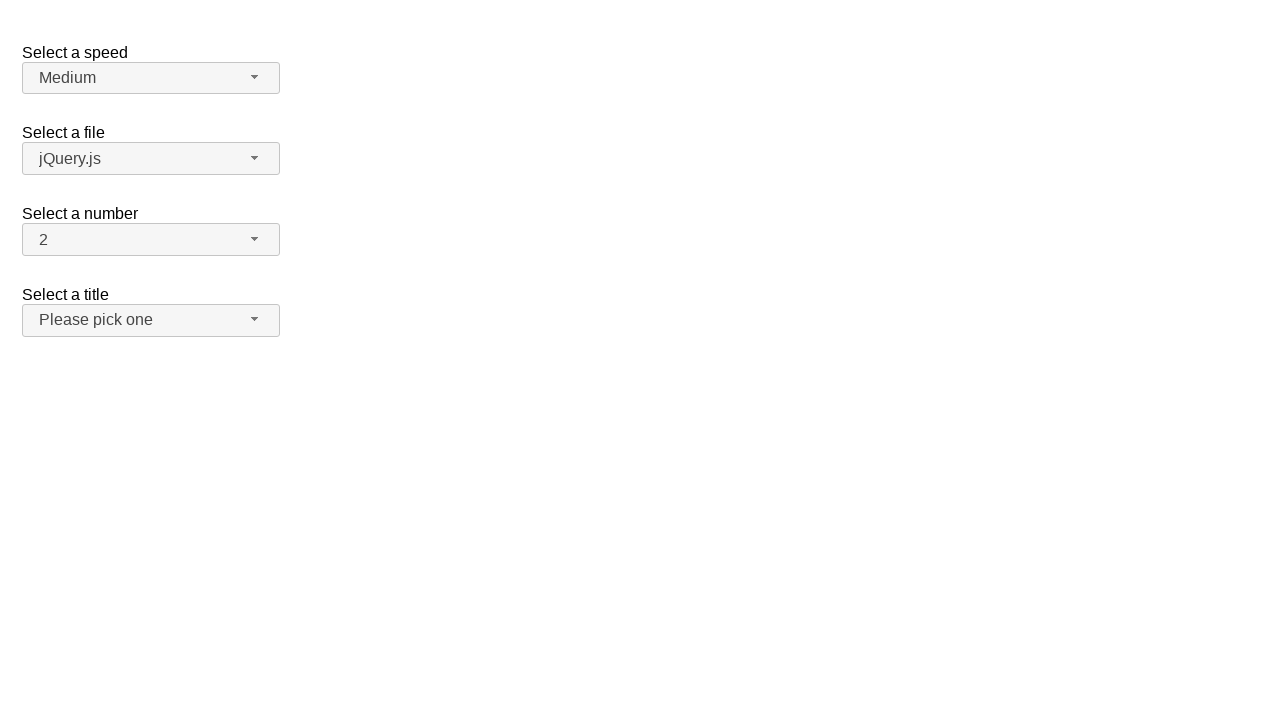

Clicked on the number dropdown button at (151, 240) on xpath=//span[@id='number-button']
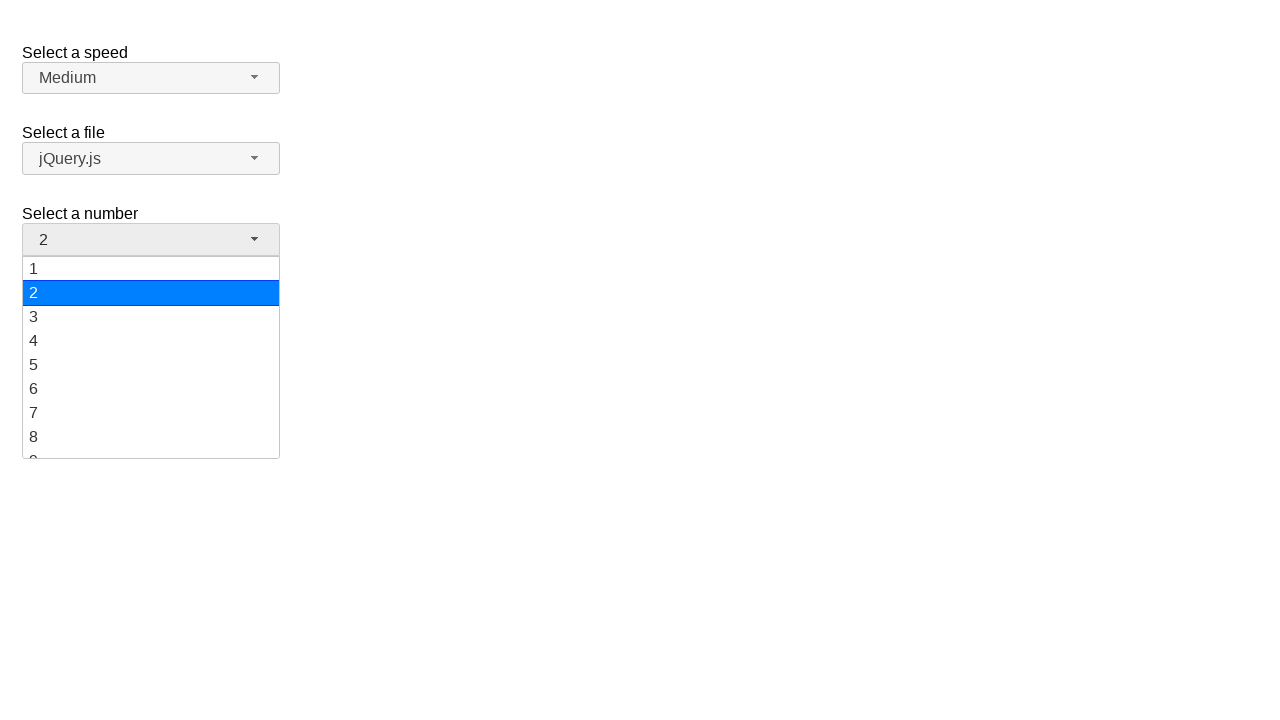

Waited for dropdown options to be visible
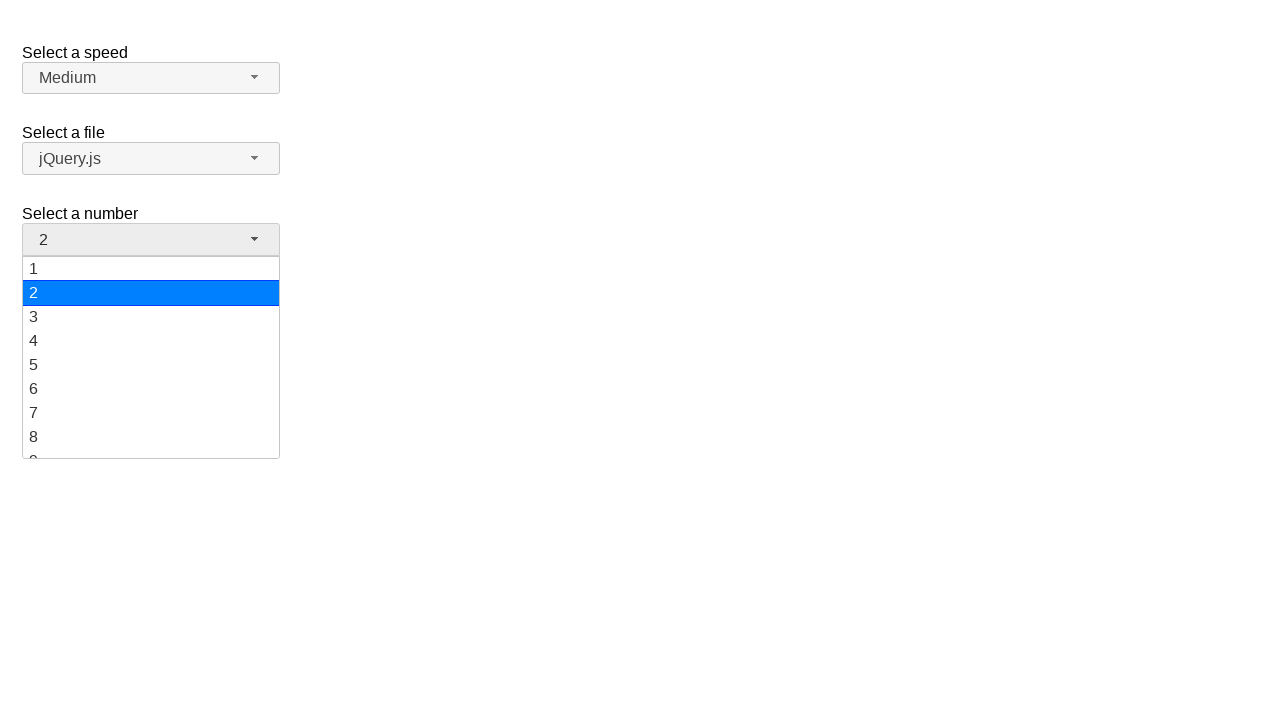

Retrieved all dropdown option elements
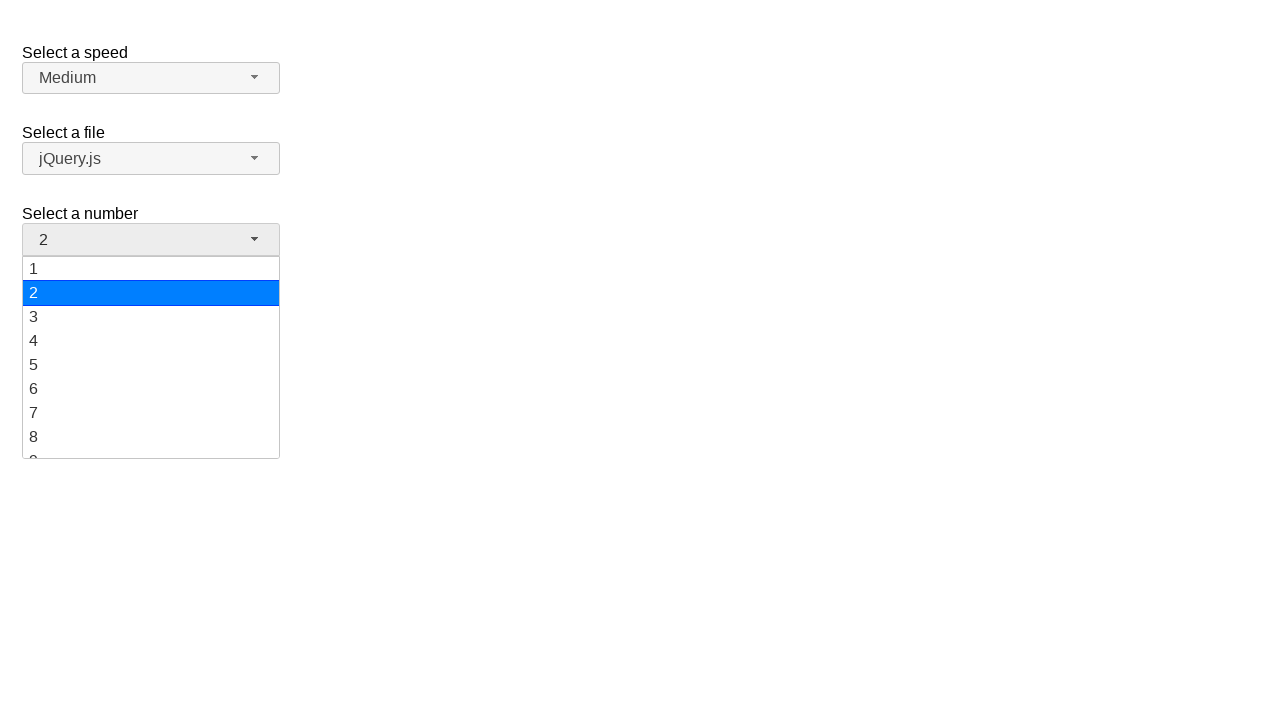

Scrolled option '19' into view
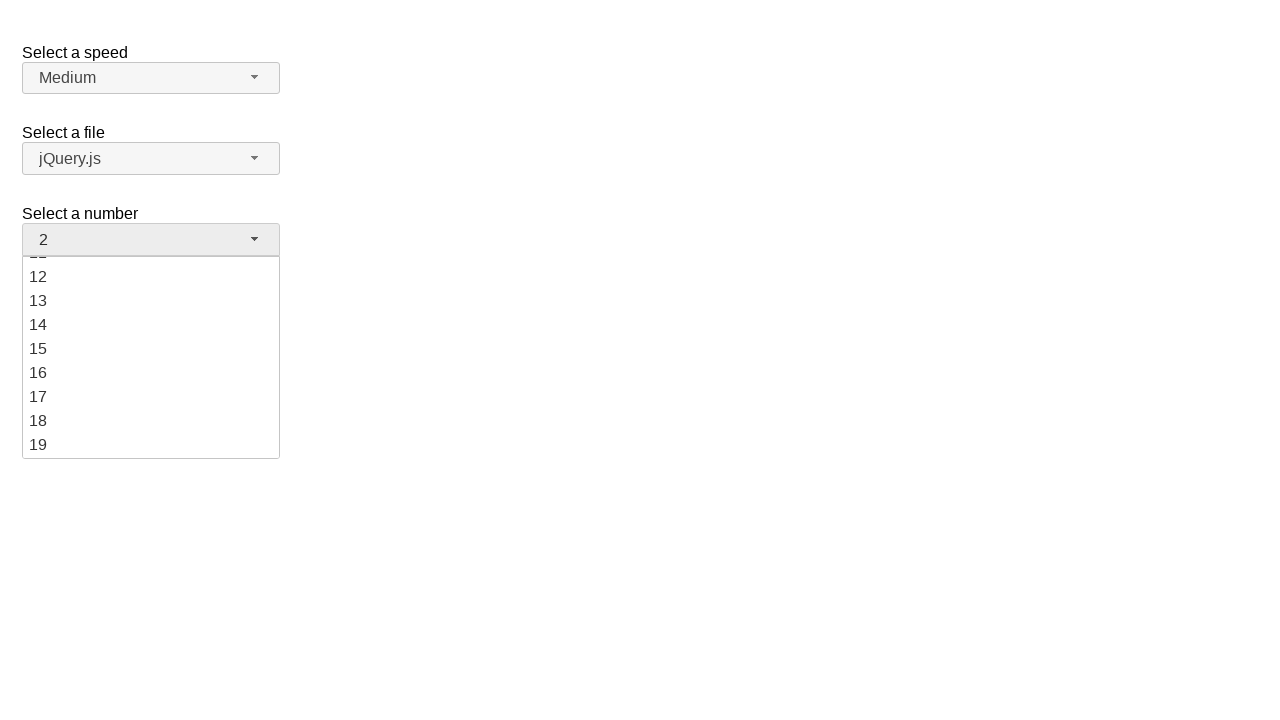

Clicked on option '19' to select it at (151, 445) on xpath=//div[@role='option'] >> nth=18
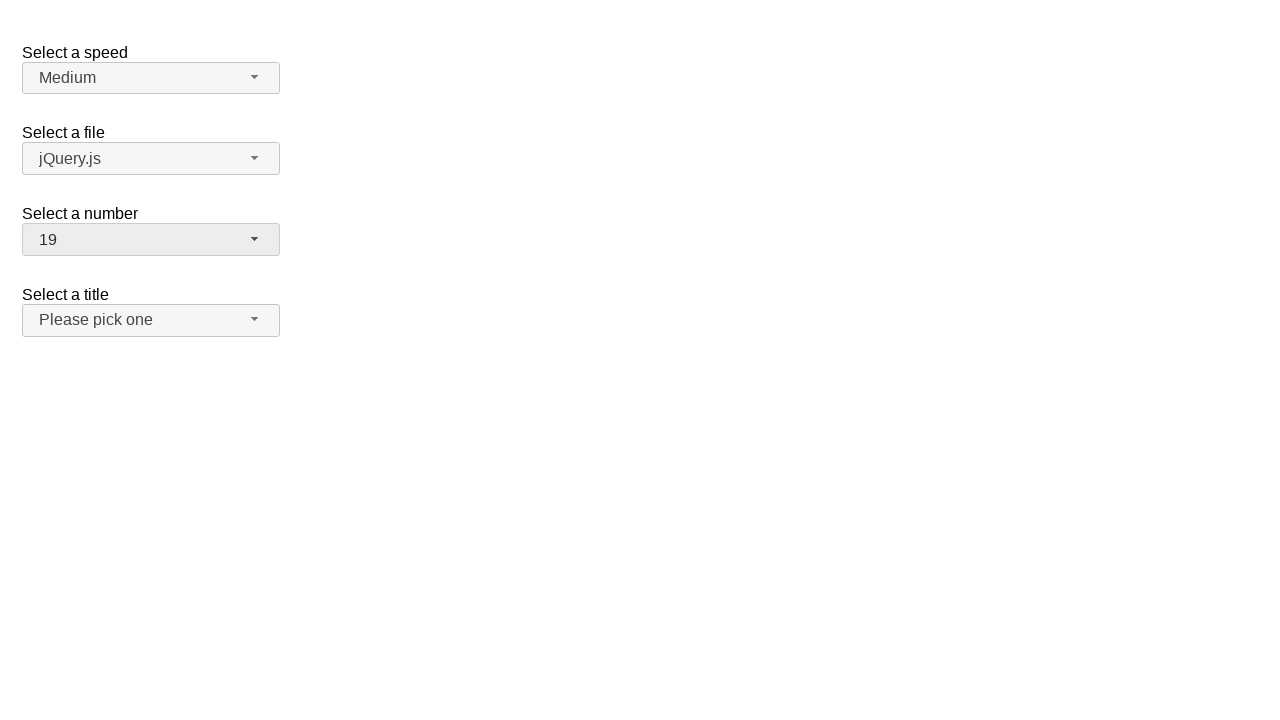

Verified that option '19' is selected and visible in the dropdown
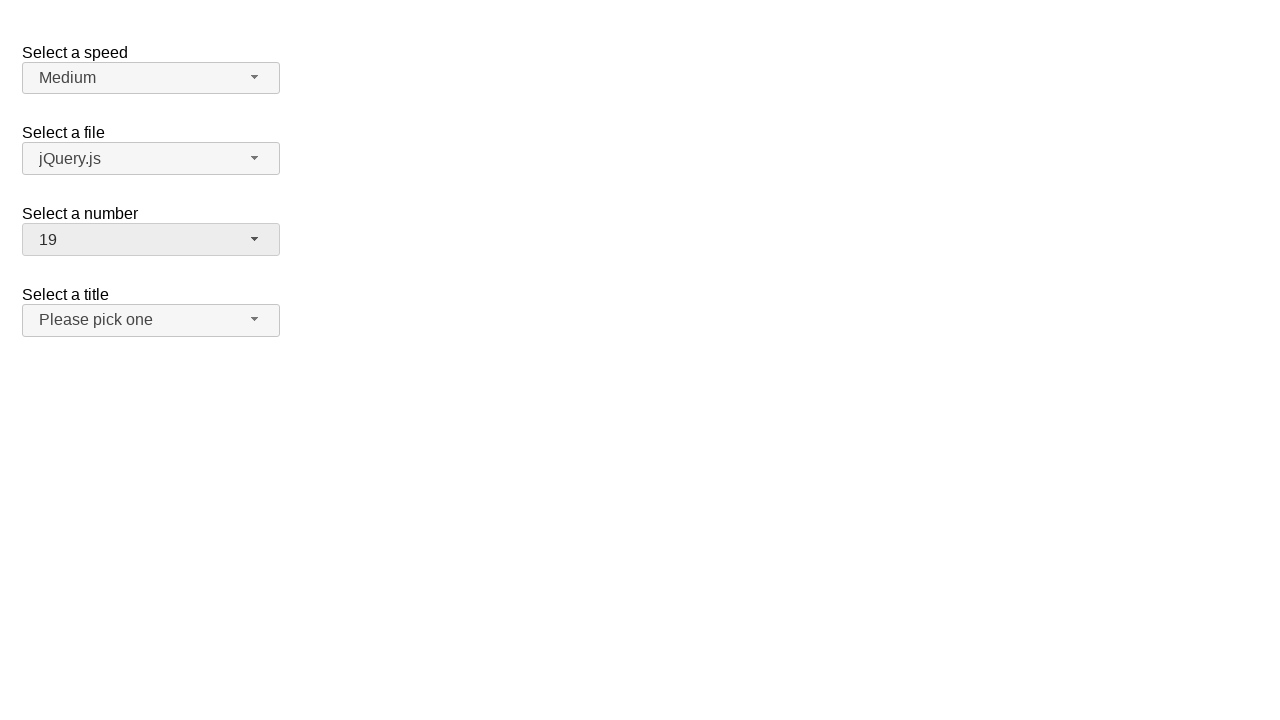

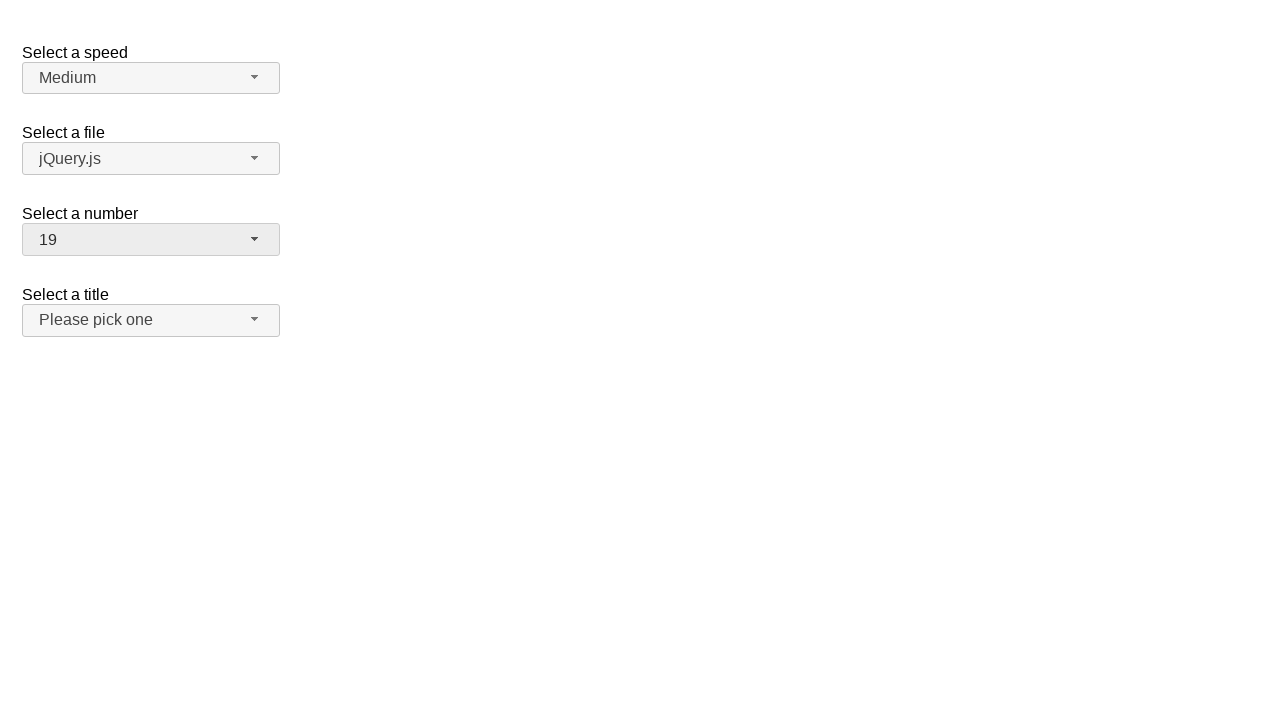